Tests modal functionality by opening a modal and clicking the close button

Starting URL: https://formy-project.herokuapp.com/modal

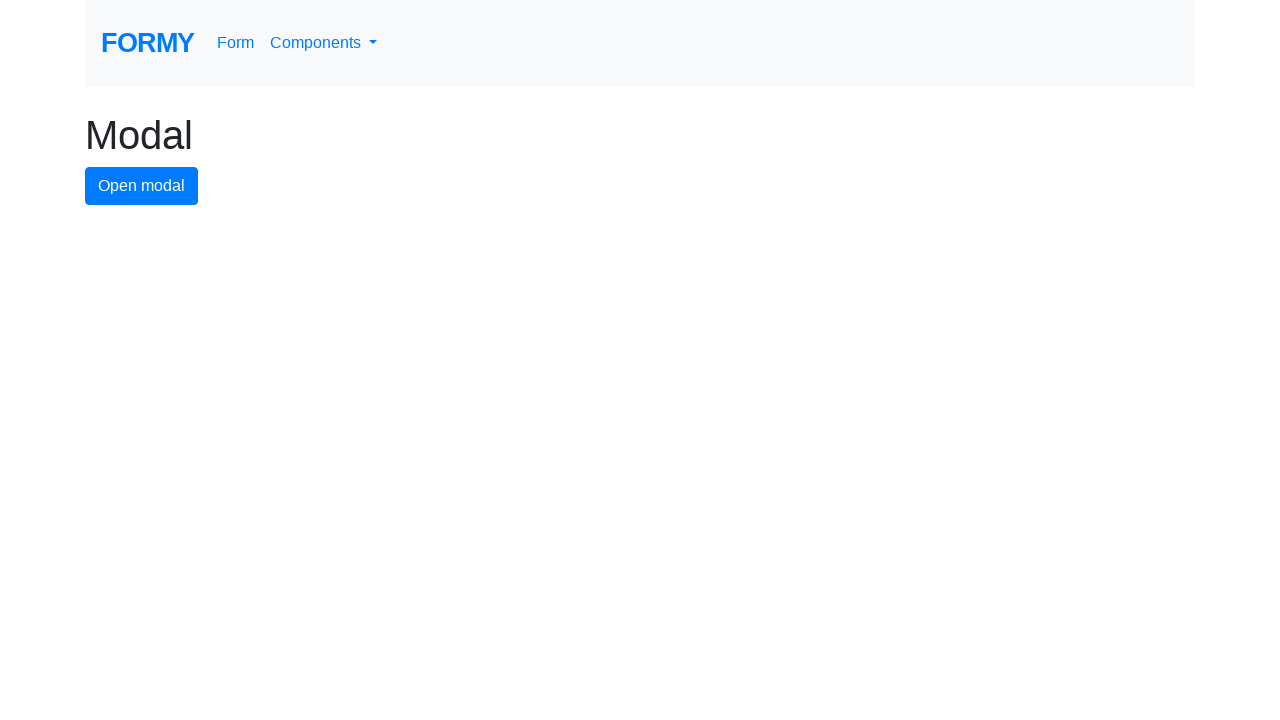

Clicked button to open modal at (142, 186) on #modal-button
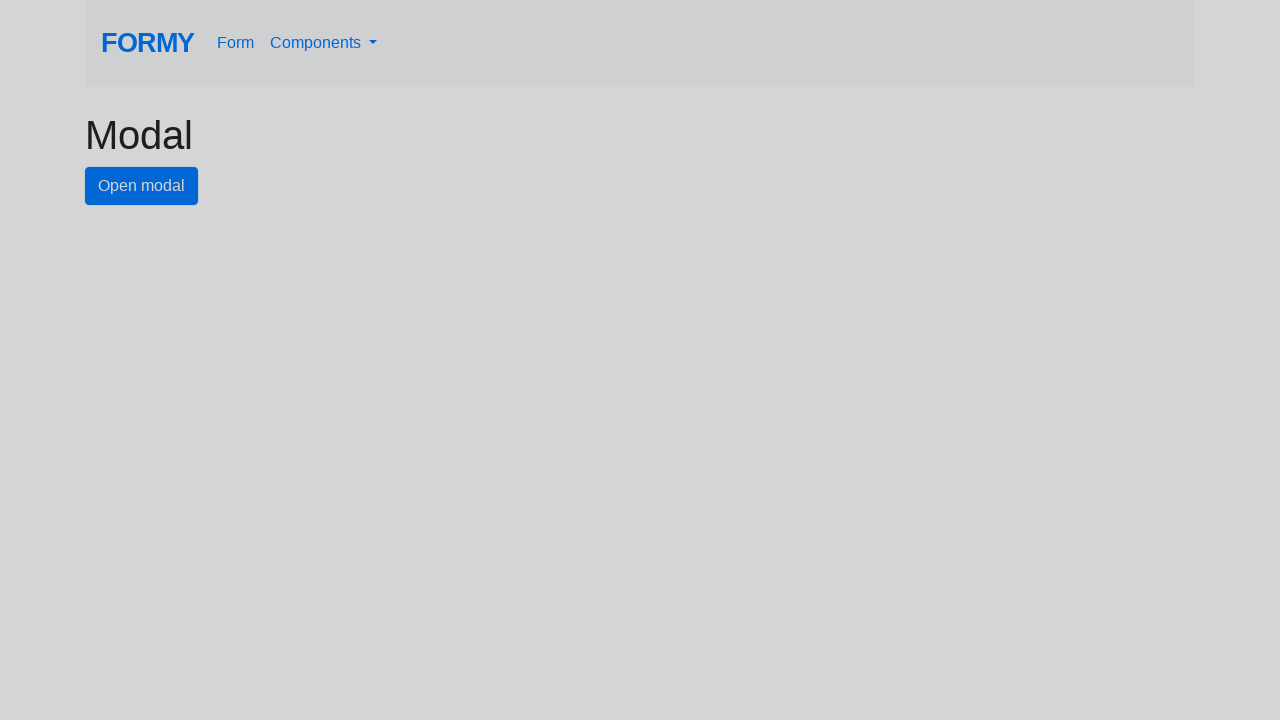

Modal appeared with close button visible
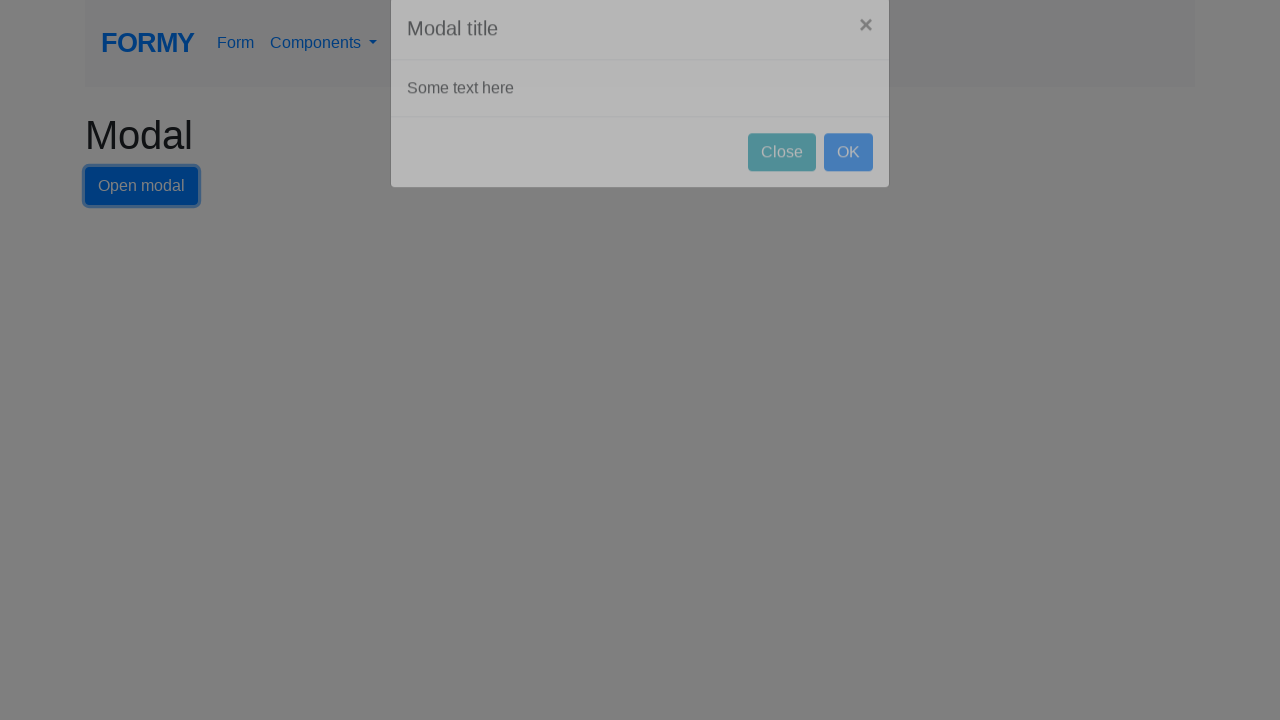

Clicked close button to dismiss modal at (782, 184) on #close-button
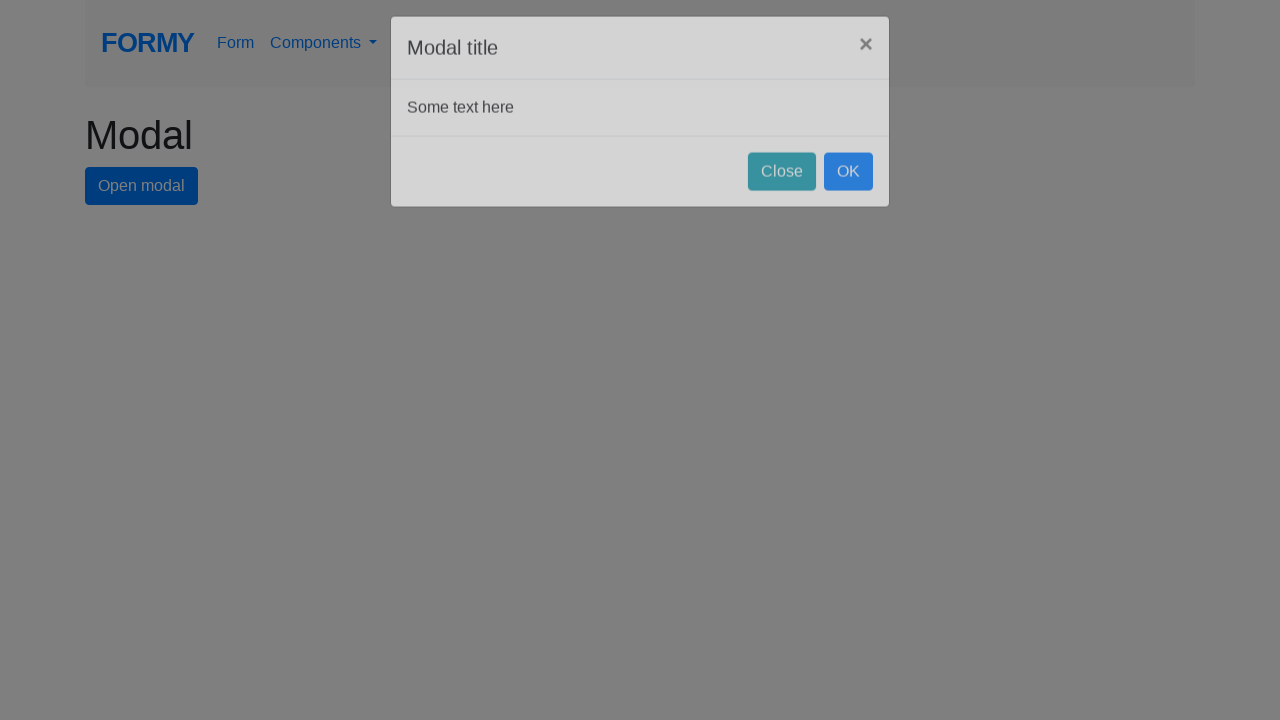

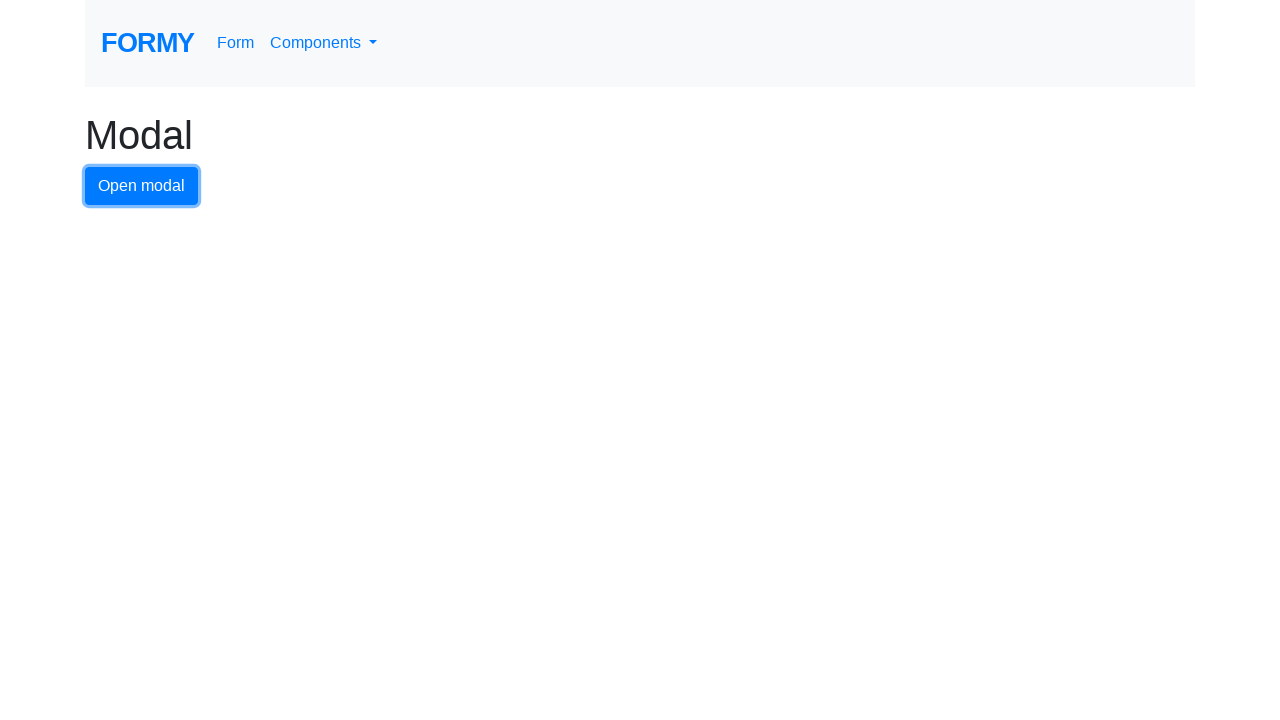